Tests browser navigation functionality by visiting two websites, using back/forward navigation buttons, and refreshing the page

Starting URL: https://www.fh-aachen.de/

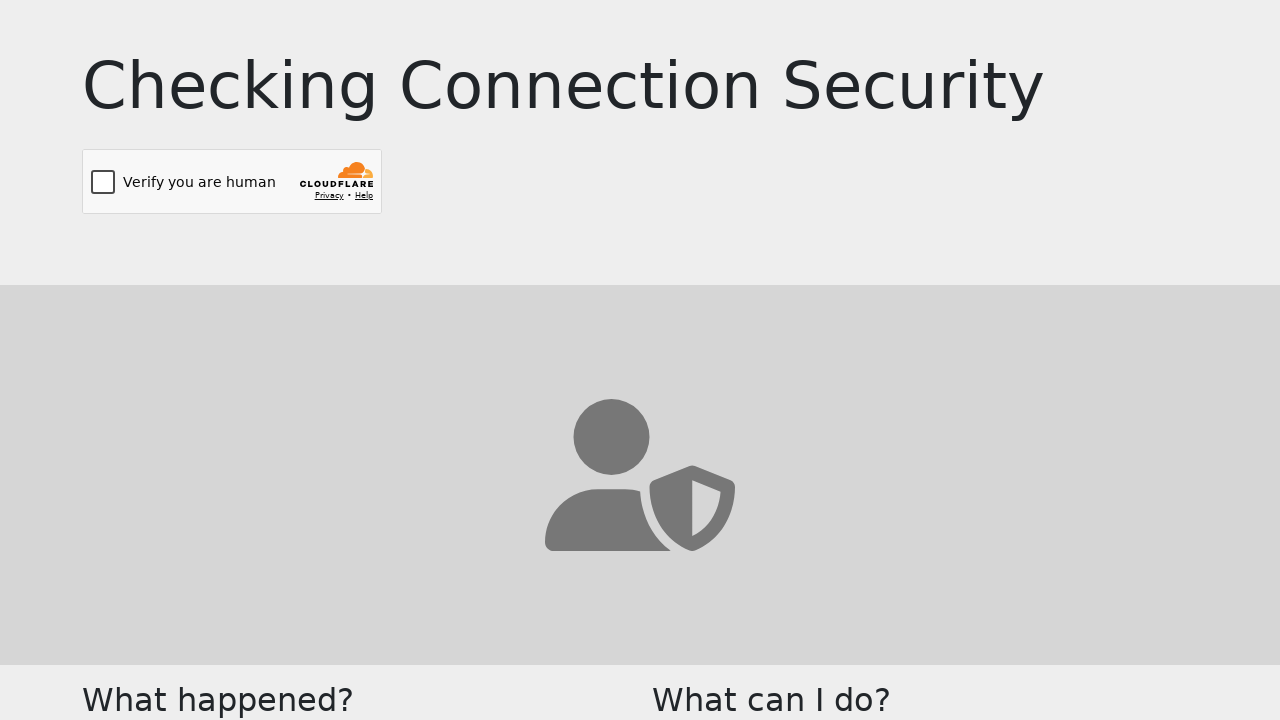

Added example_cookie to browser context
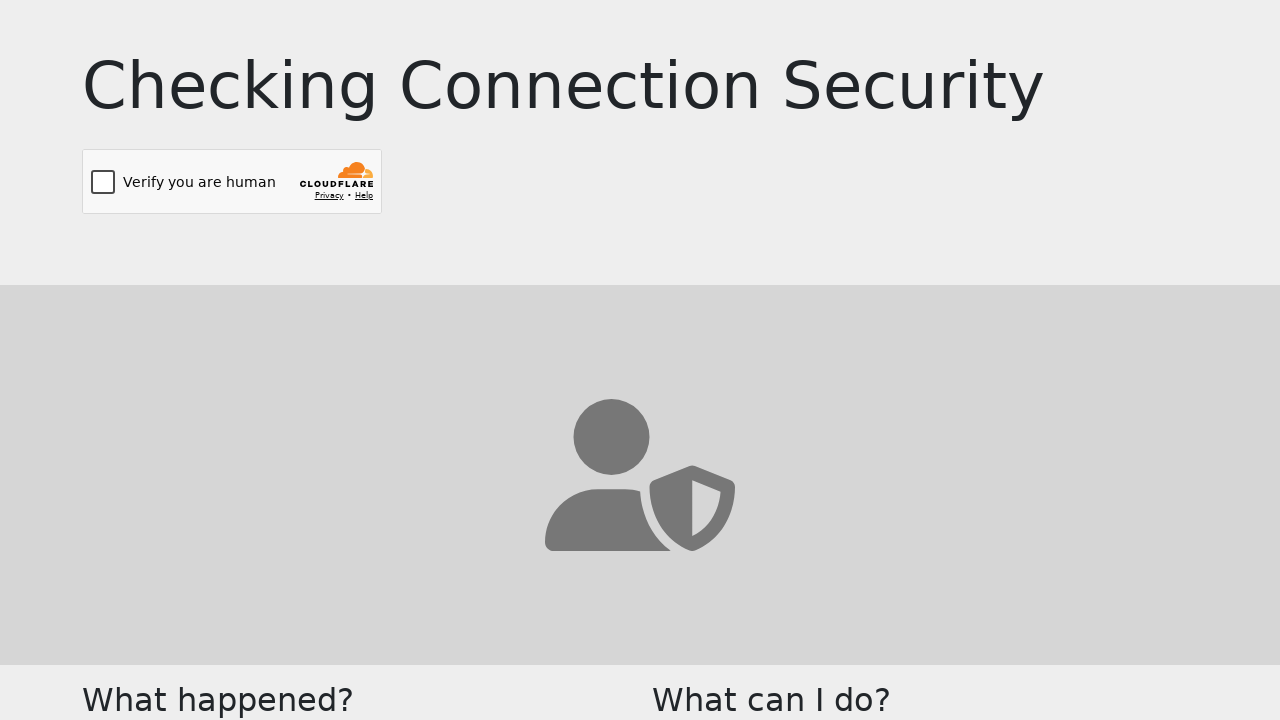

Navigated to YouTube video page
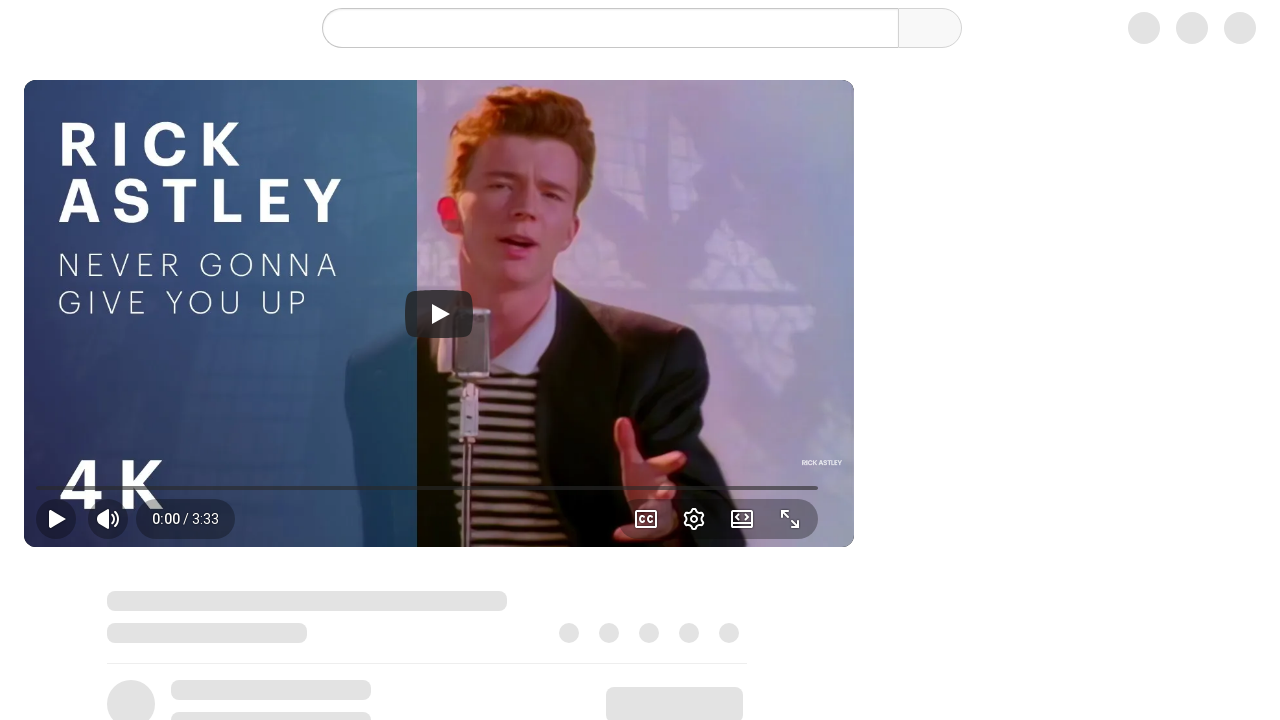

Clicked back button to return to fh-aachen.de
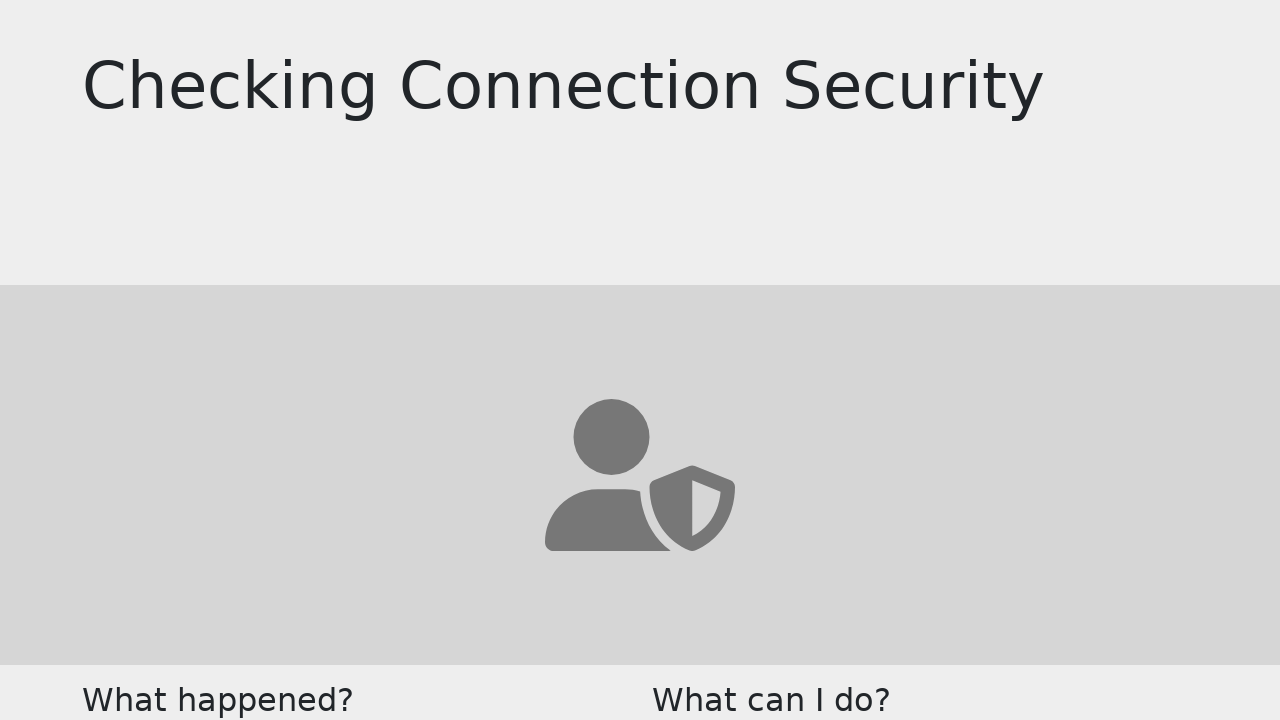

Page loaded after back navigation
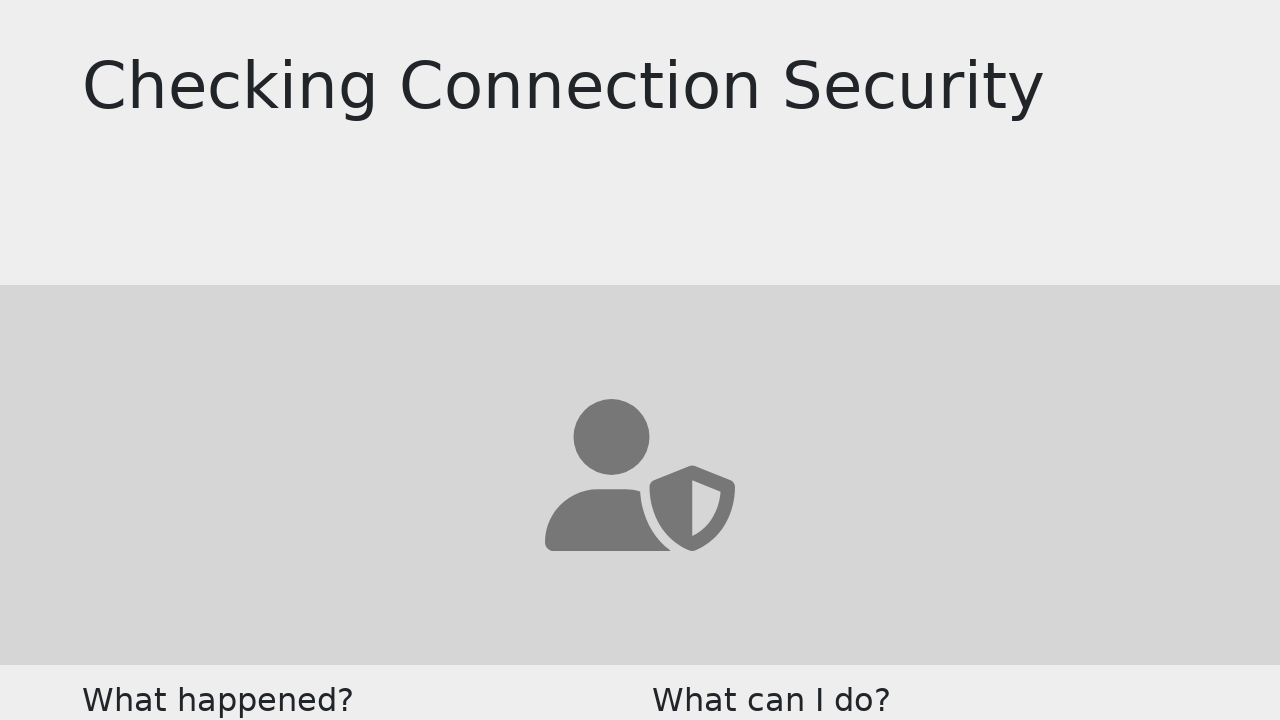

Clicked forward button to navigate back to YouTube
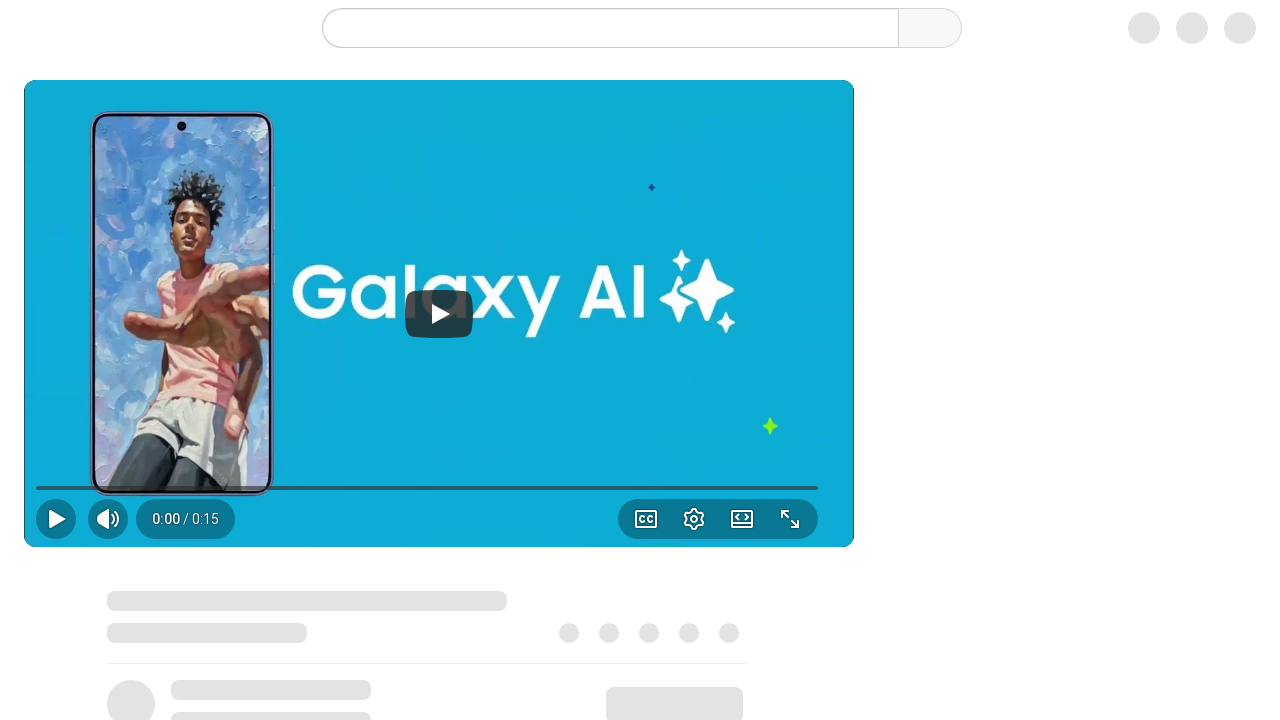

Refreshed the YouTube page
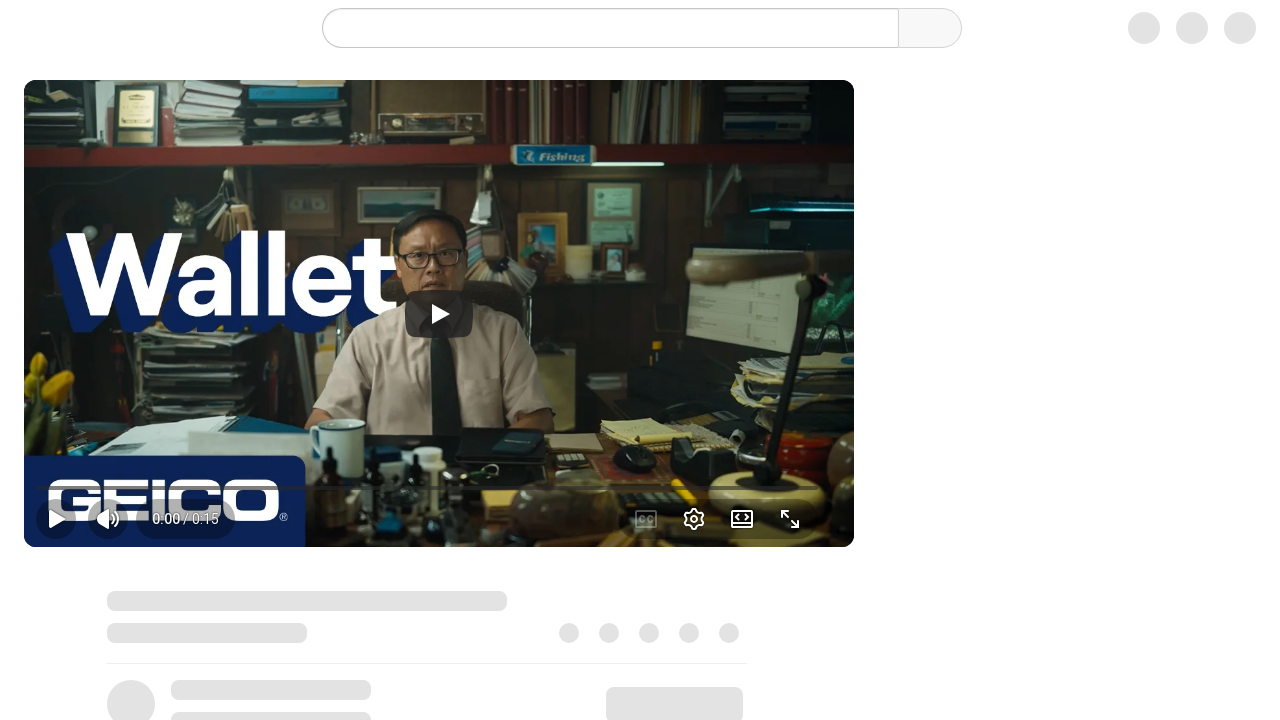

Page loaded after refresh
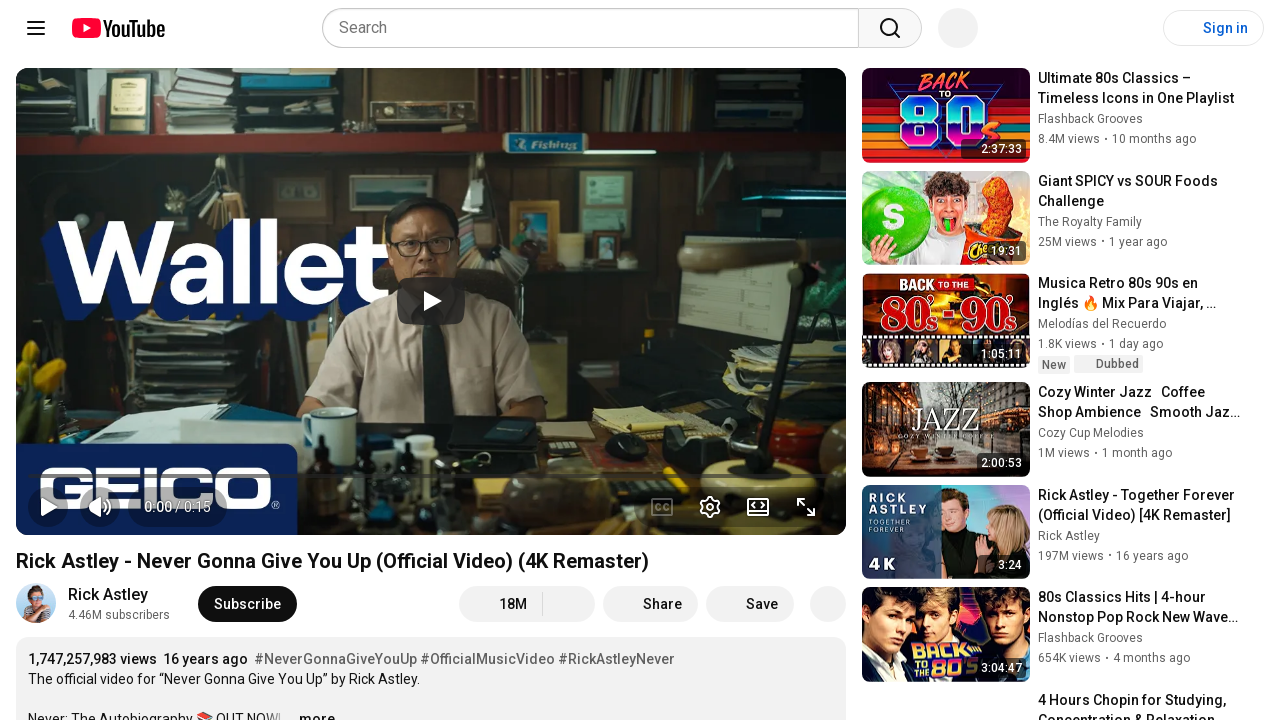

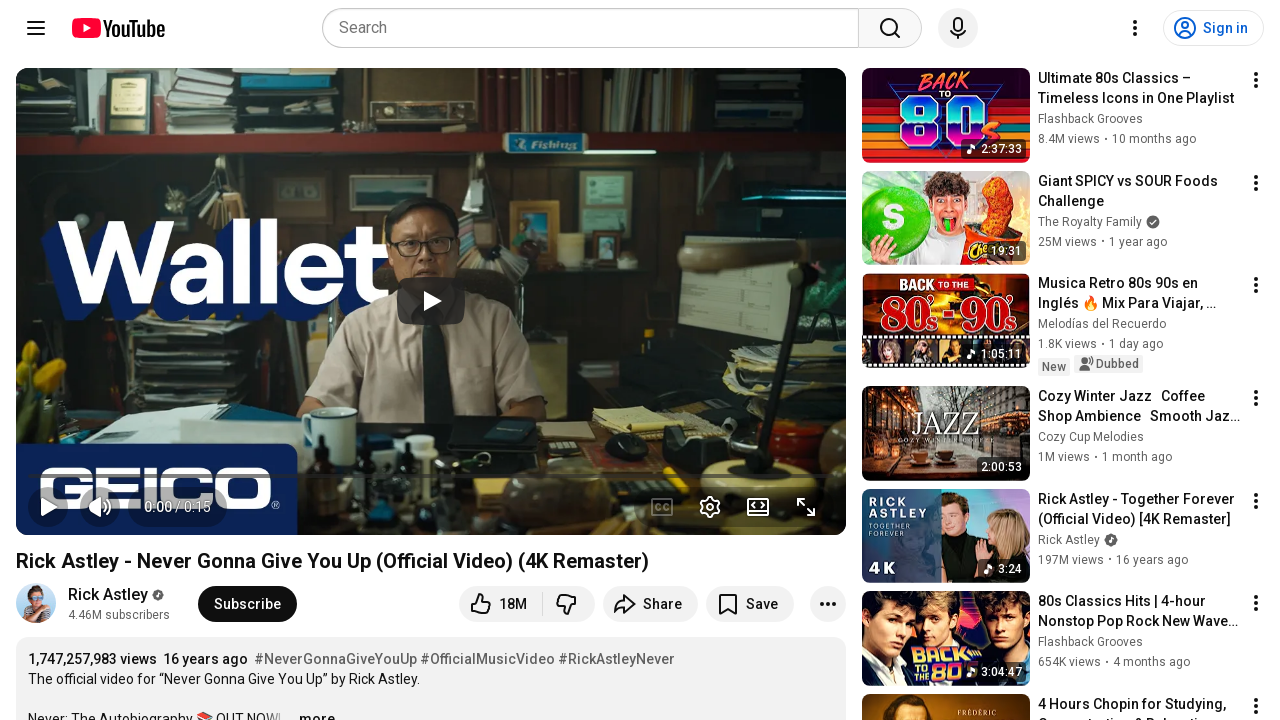